Tests password field validation by attempting to login with only username filled

Starting URL: https://www.saucedemo.com/

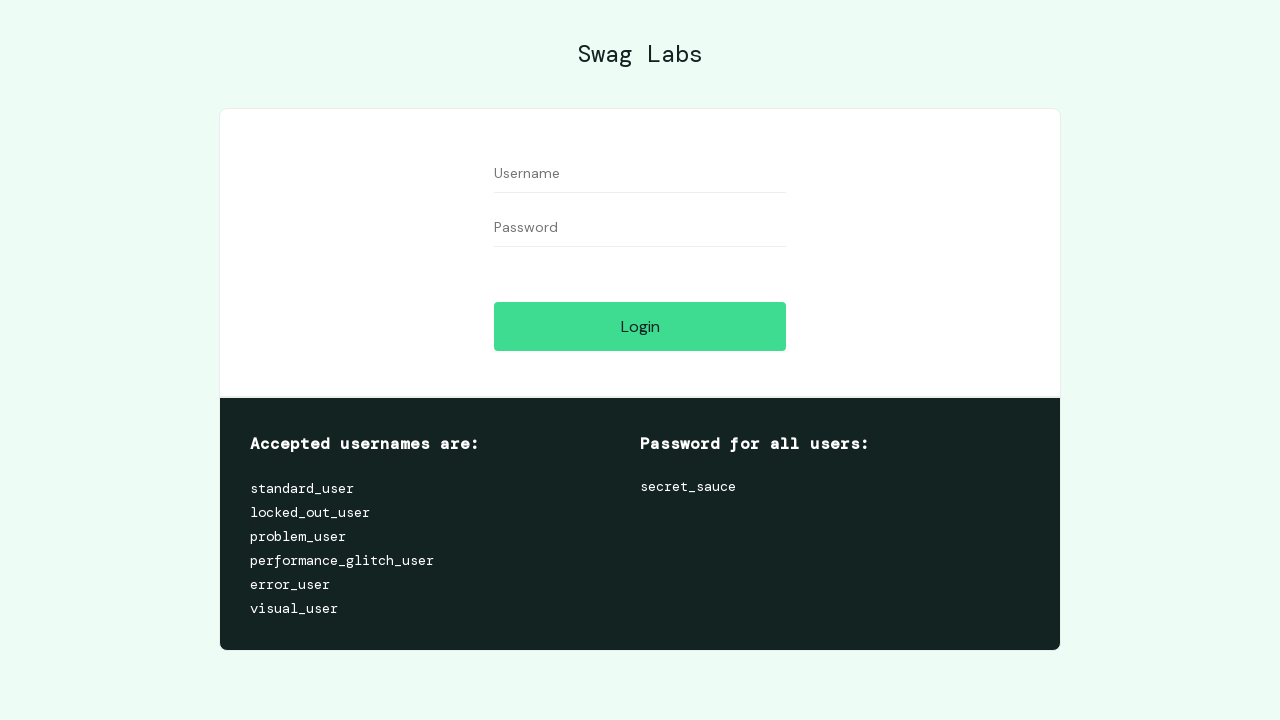

Page loaded and DOM content rendered
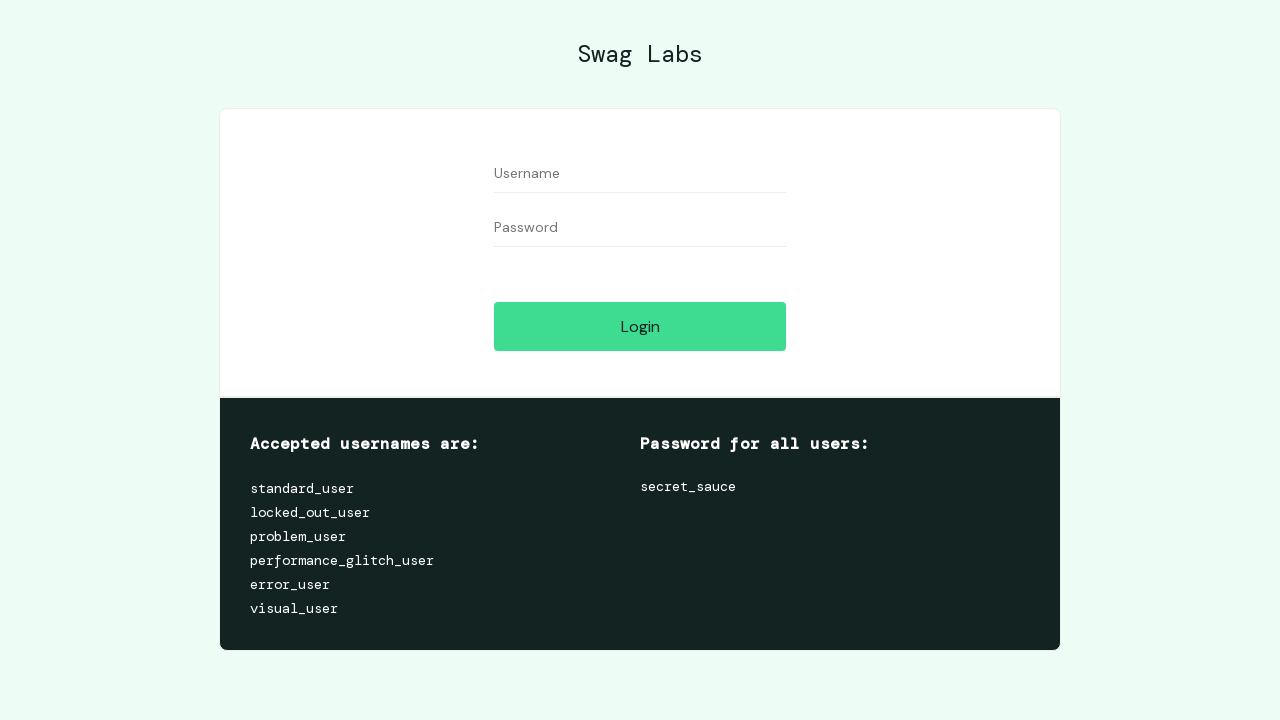

Filled username field with 'testuser456' on #user-name
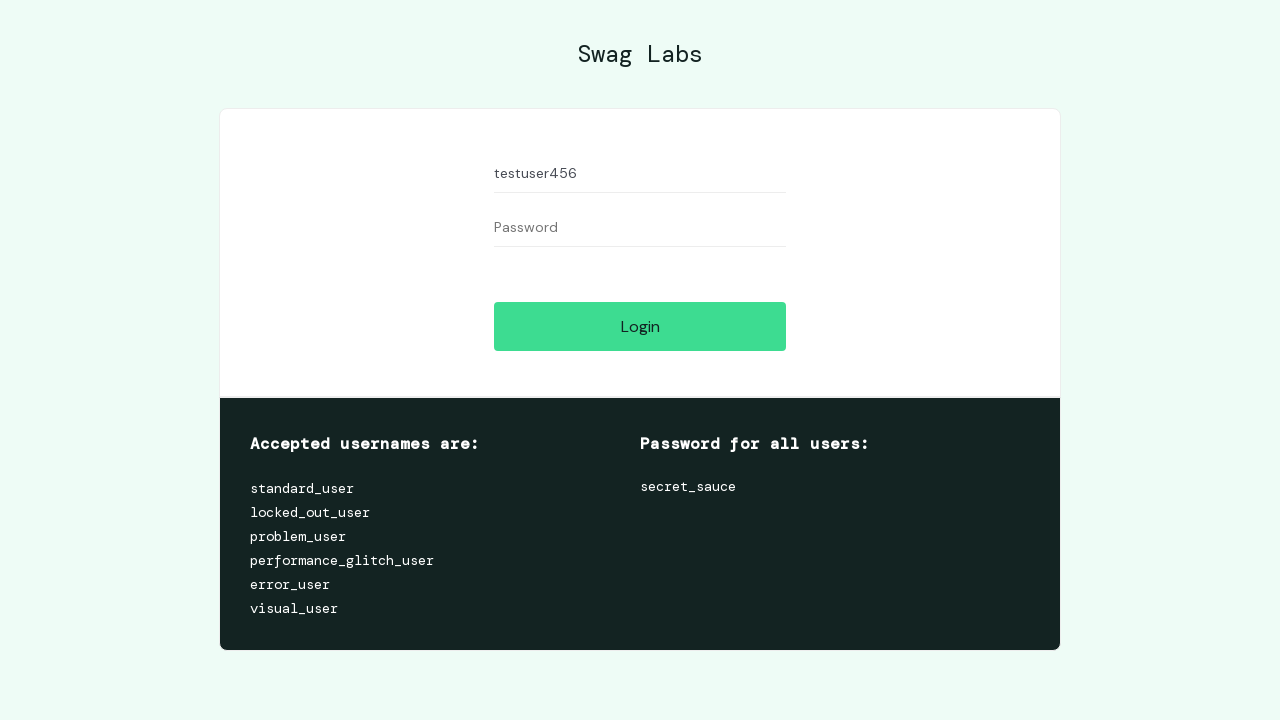

Clicked login button without entering password at (640, 326) on #login-button
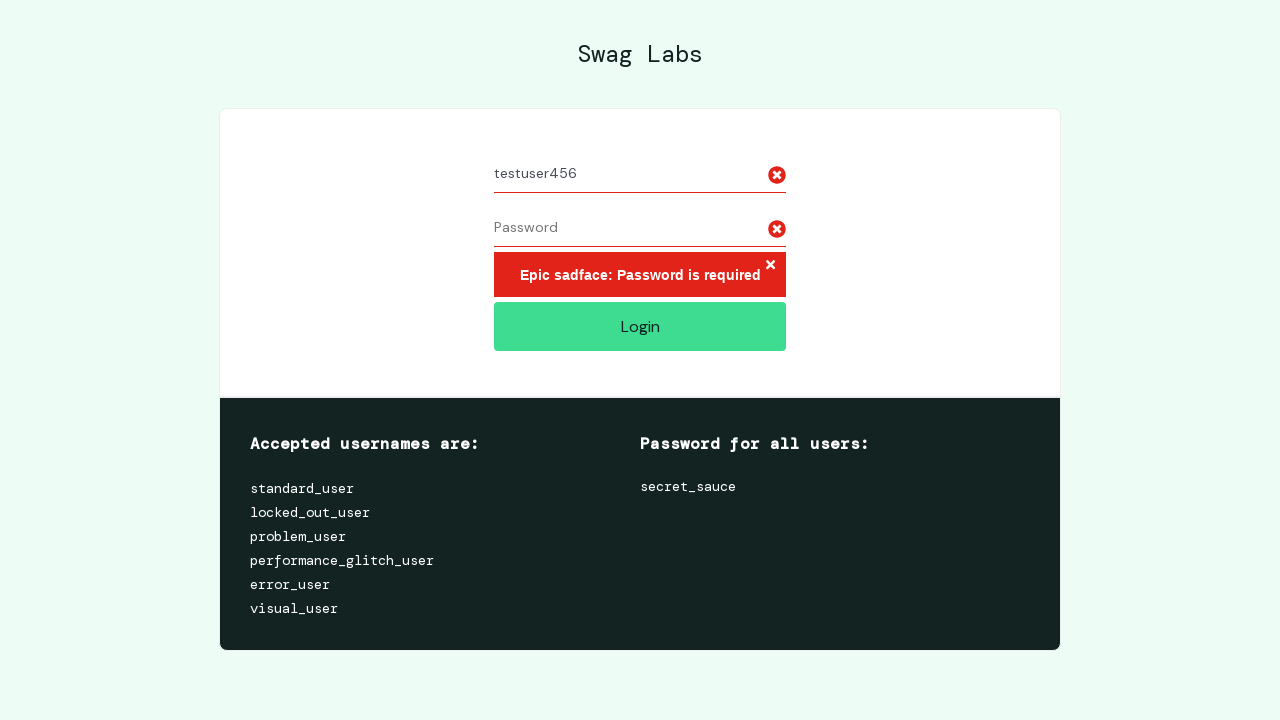

Password validation error message appeared
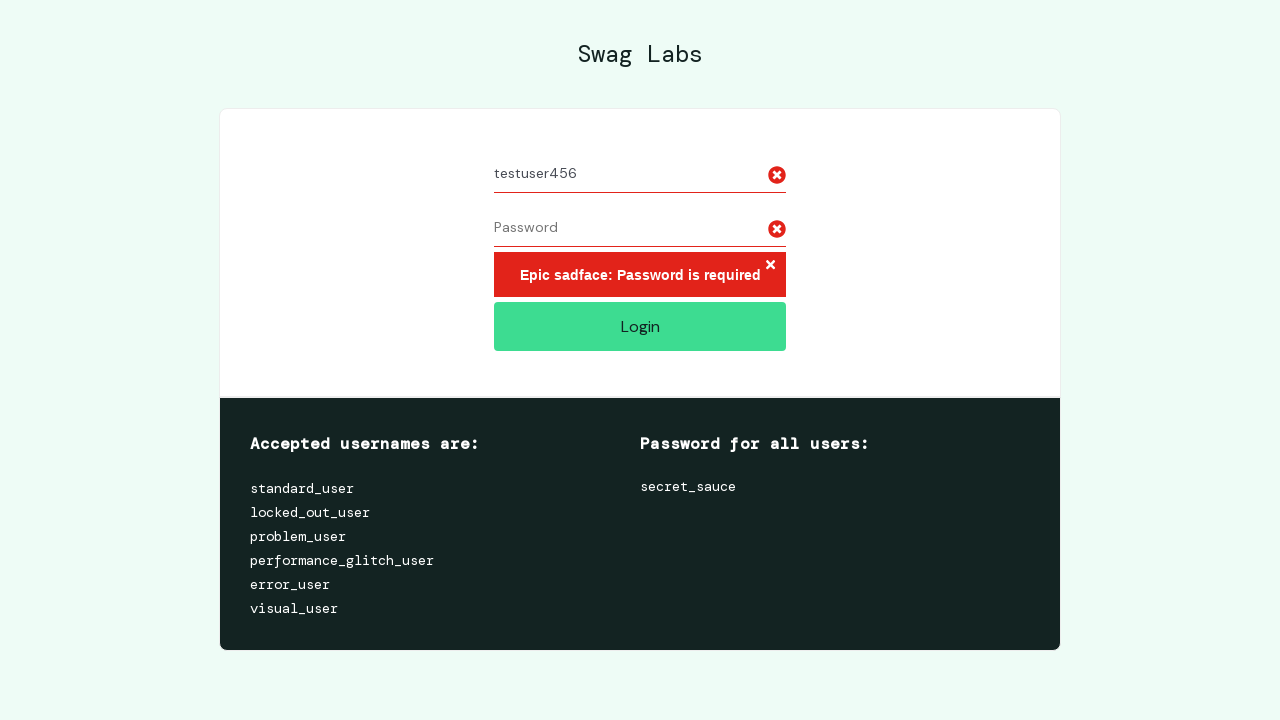

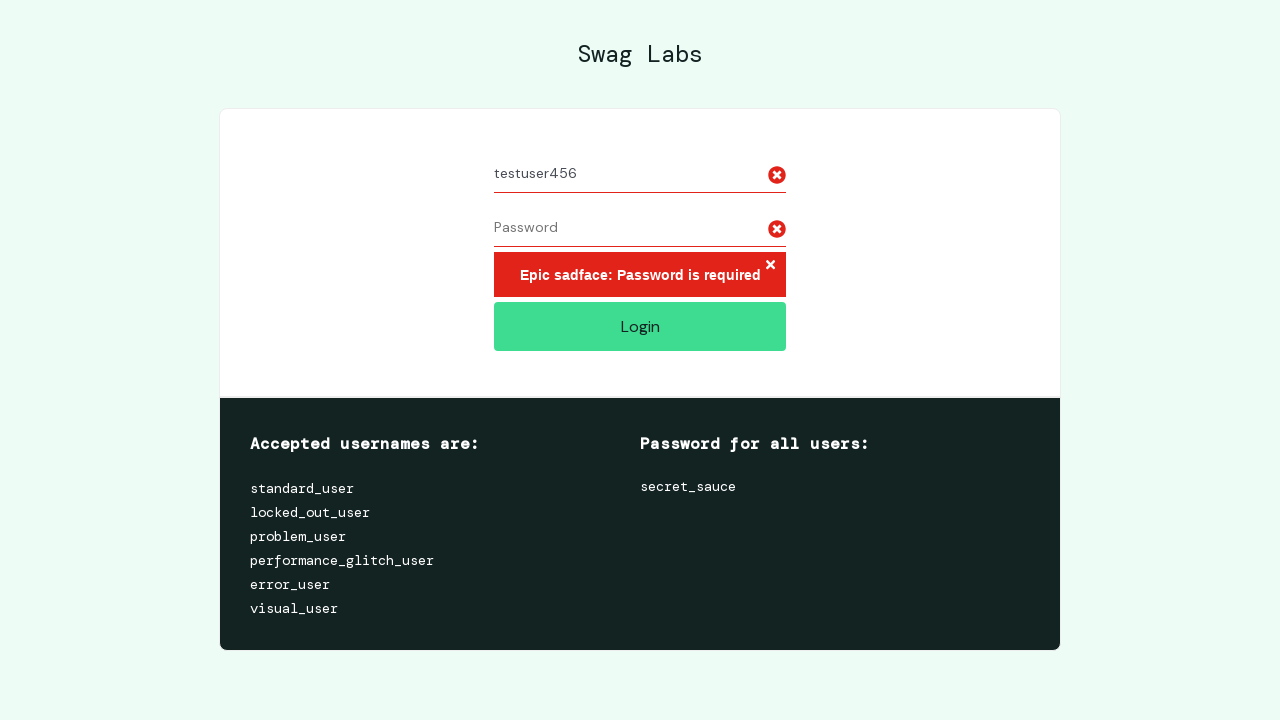